Tests an AngularJS calculator application by entering two numbers (40 and 2), selecting an operator, clicking the Go button, and verifying the result displays 42.

Starting URL: http://juliemr.github.io/protractor-demo/

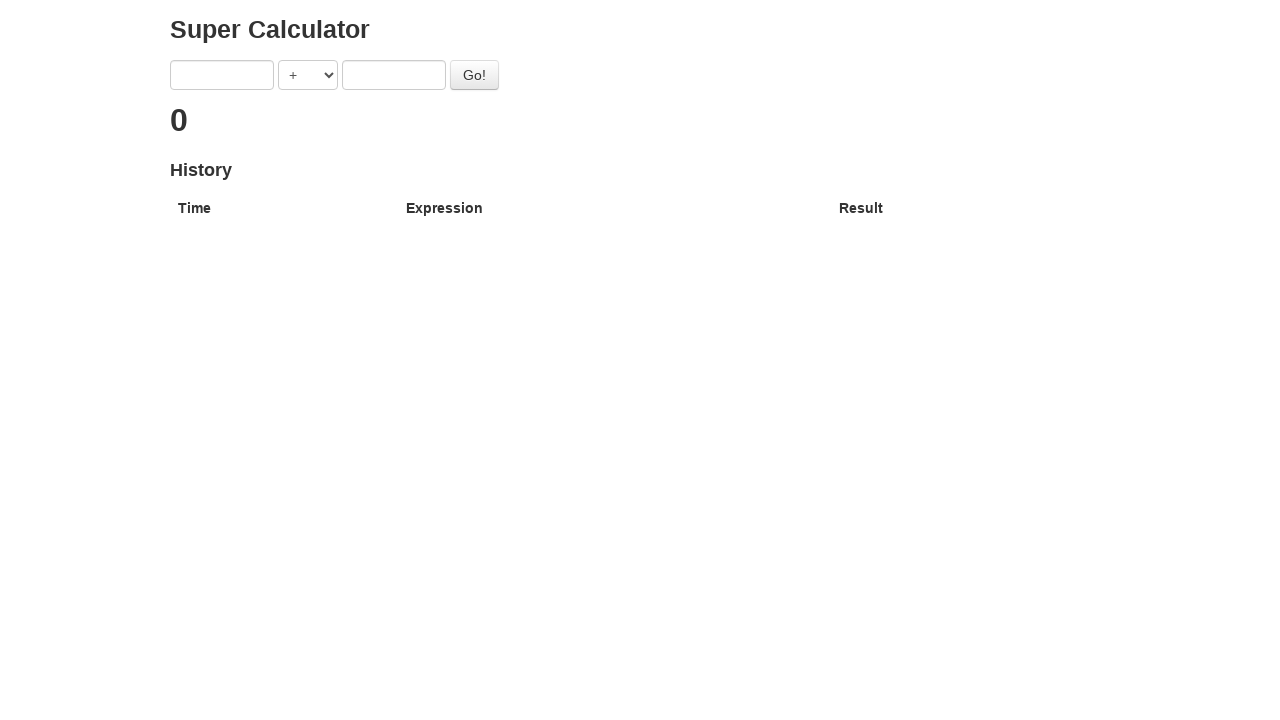

Filled first input field with '40' on input[ng-model='first']
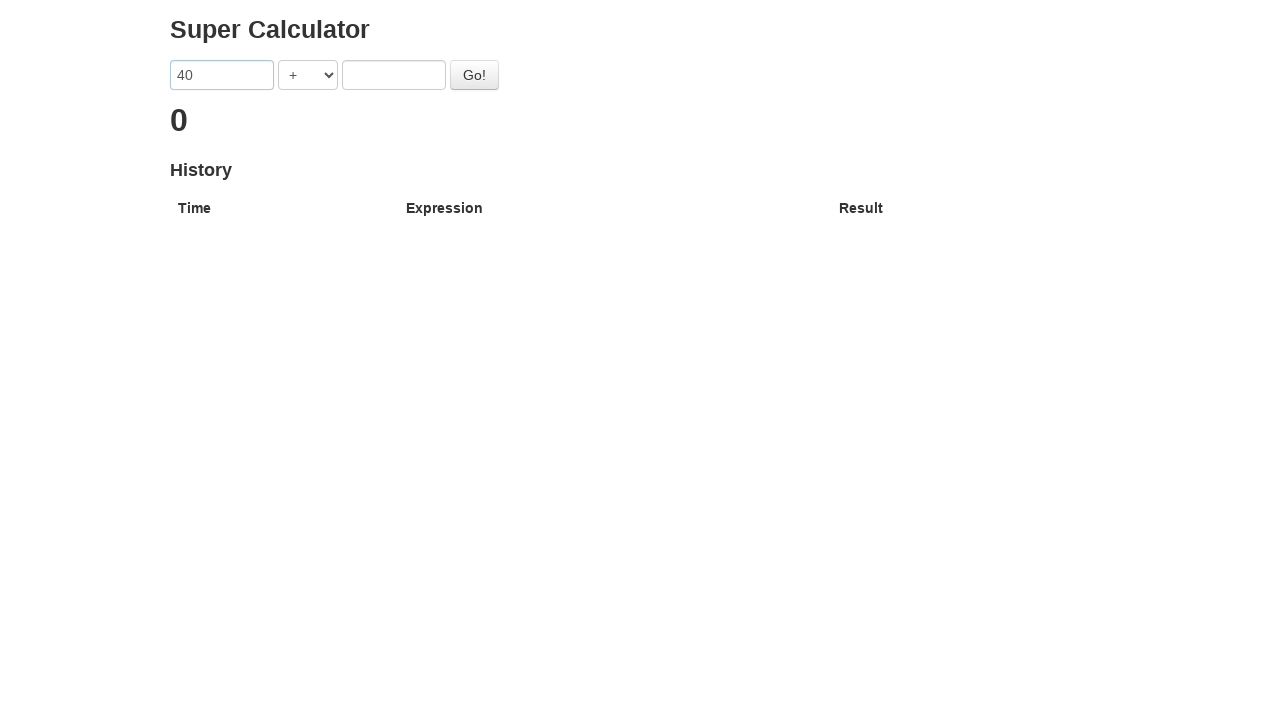

Filled second input field with '2' on input[ng-model='second']
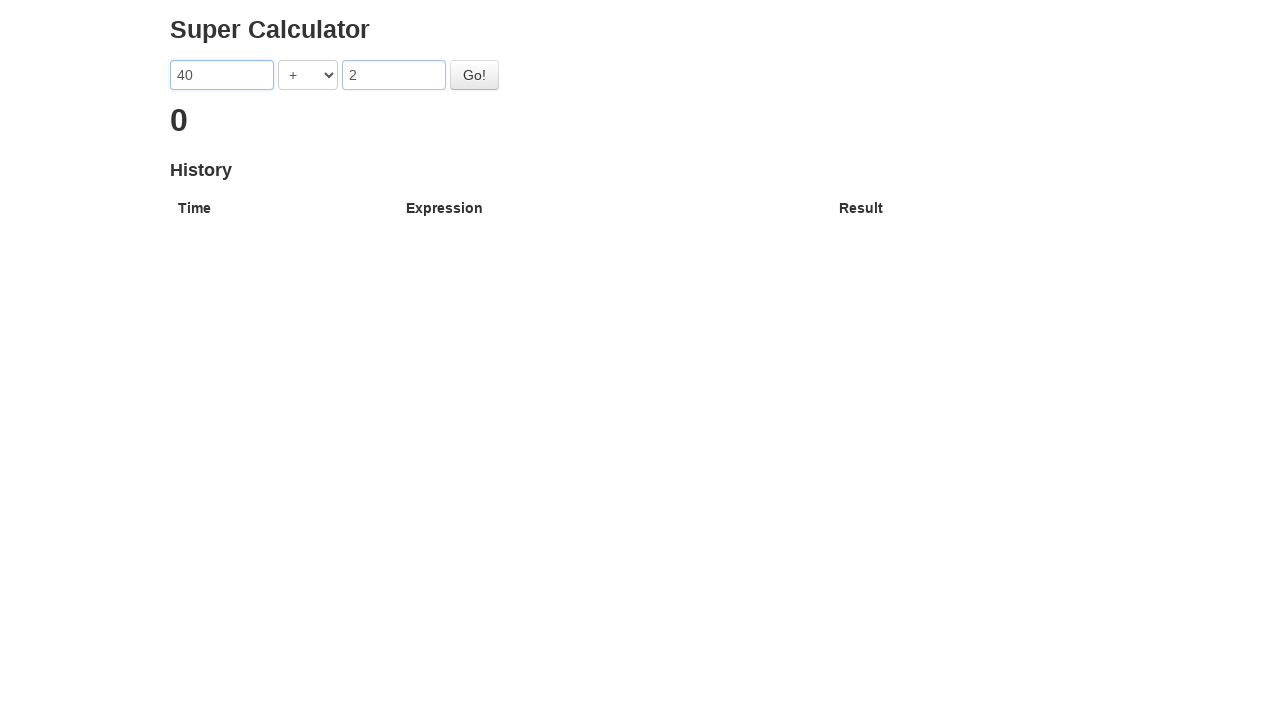

Selected '+' operator from dropdown on select[ng-model='operator']
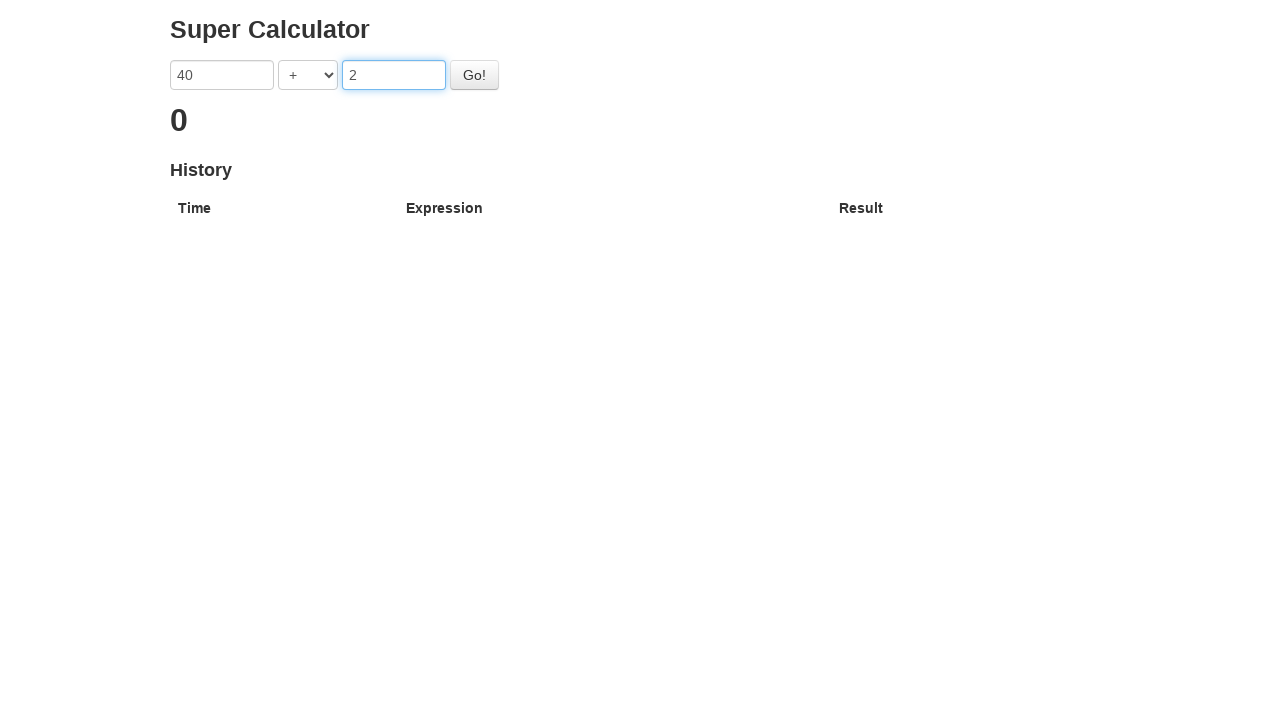

Clicked 'Go!' button to calculate result at (474, 75) on button:has-text('Go!')
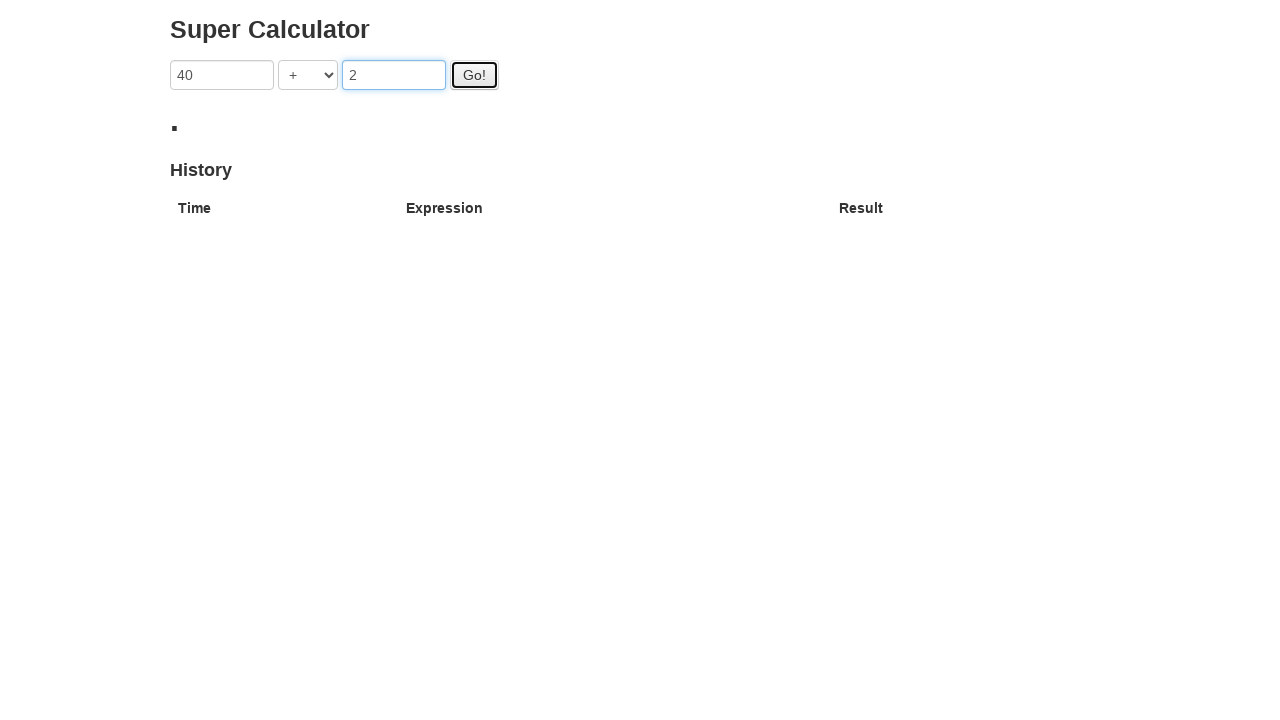

Result element loaded and displayed '42'
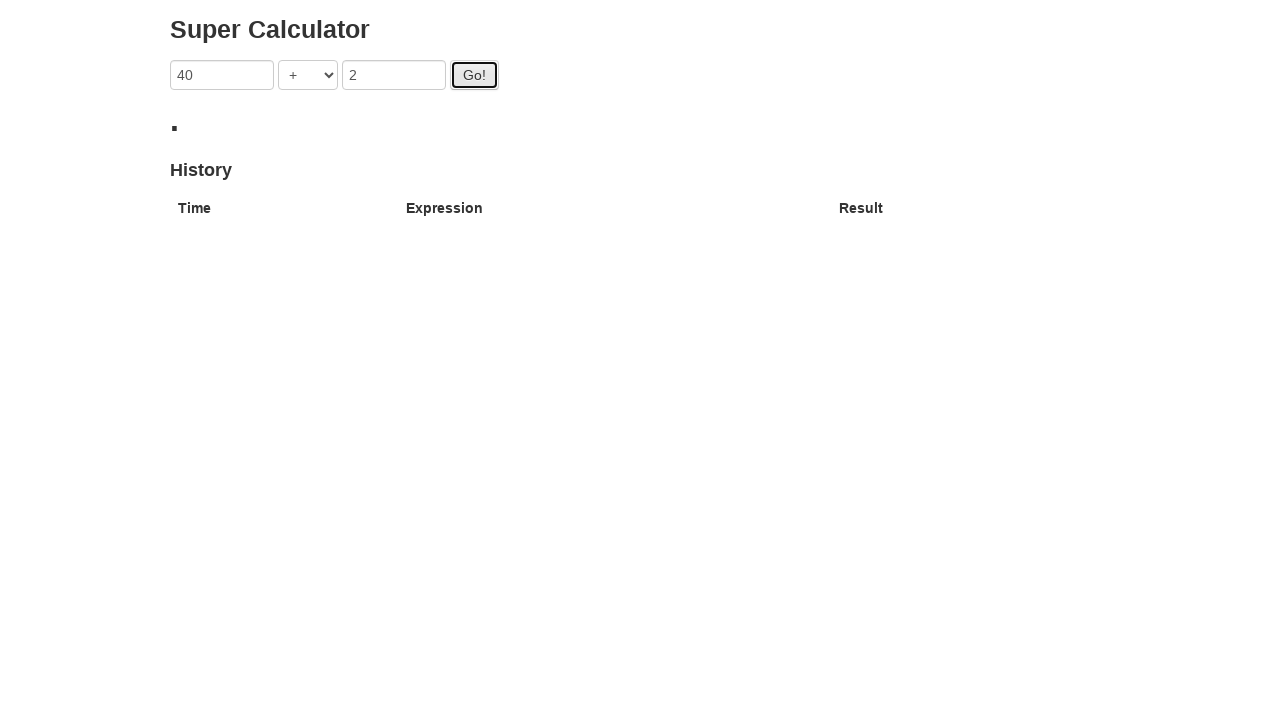

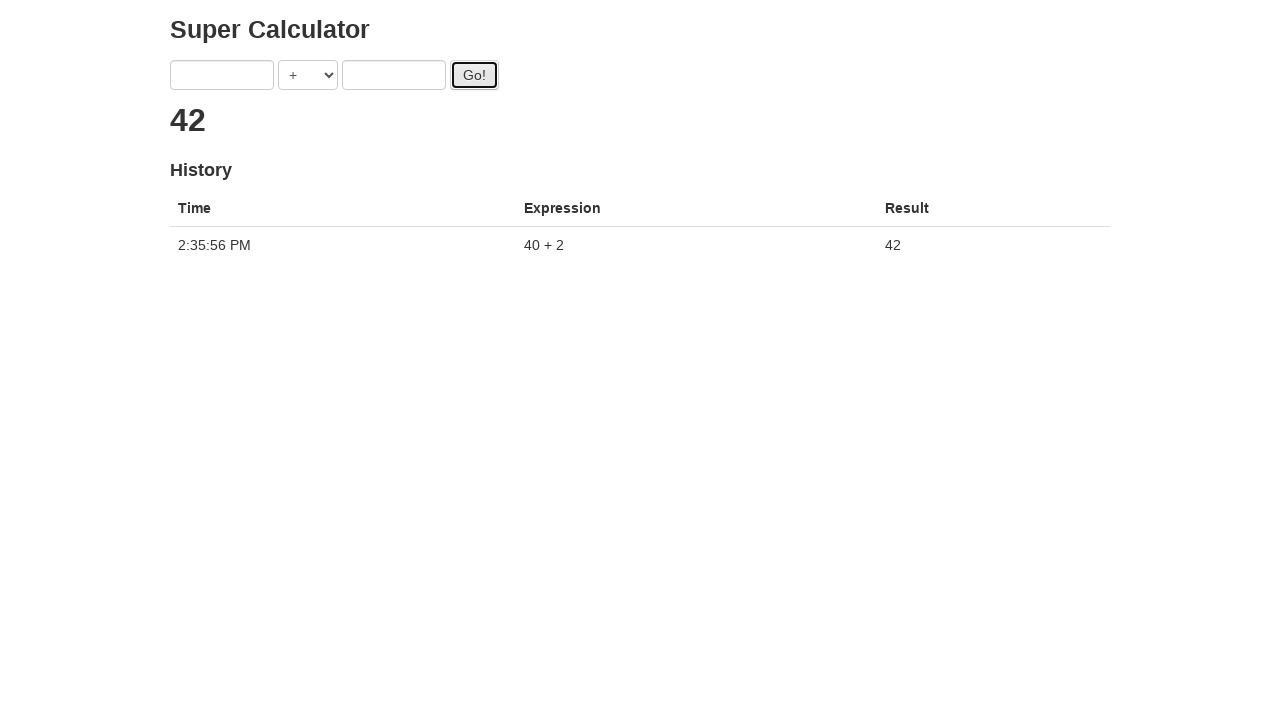